Tests dynamic controls by clicking the Remove button and verifying that a message appears and the checkbox becomes invisible

Starting URL: https://the-internet.herokuapp.com/dynamic_controls

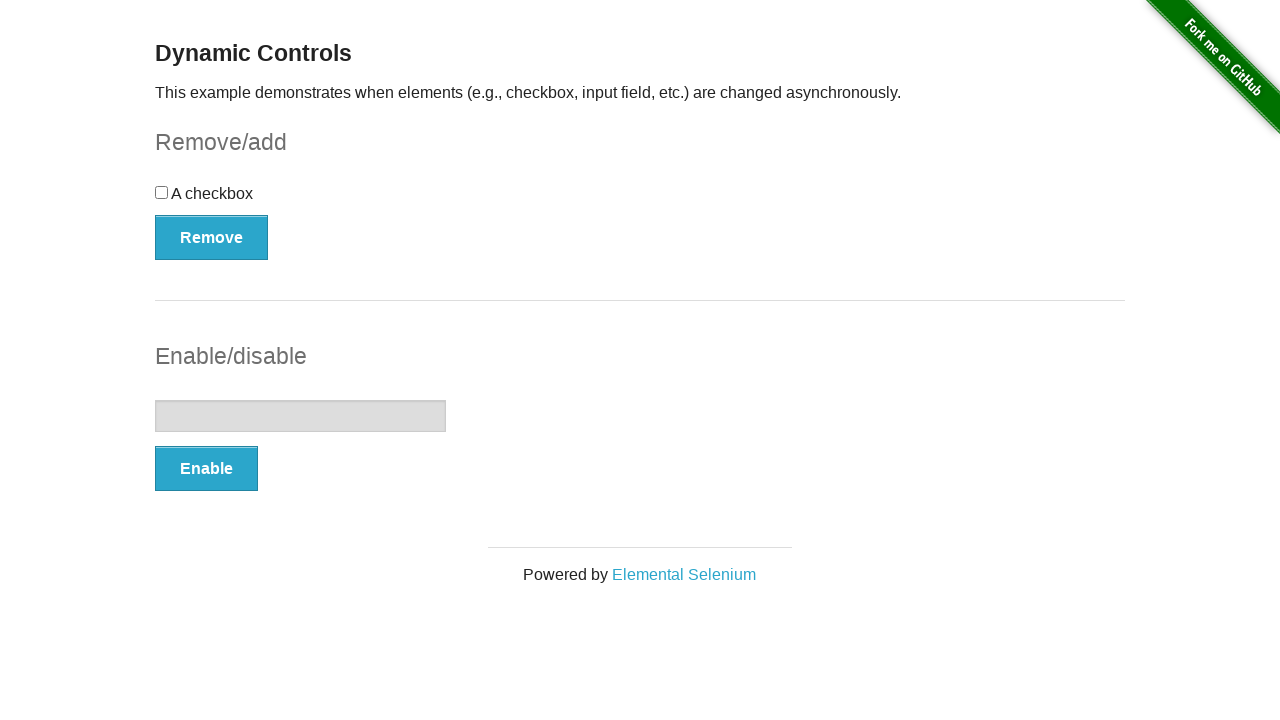

Clicked the Remove button at (212, 237) on xpath=//button[text() = 'Remove']
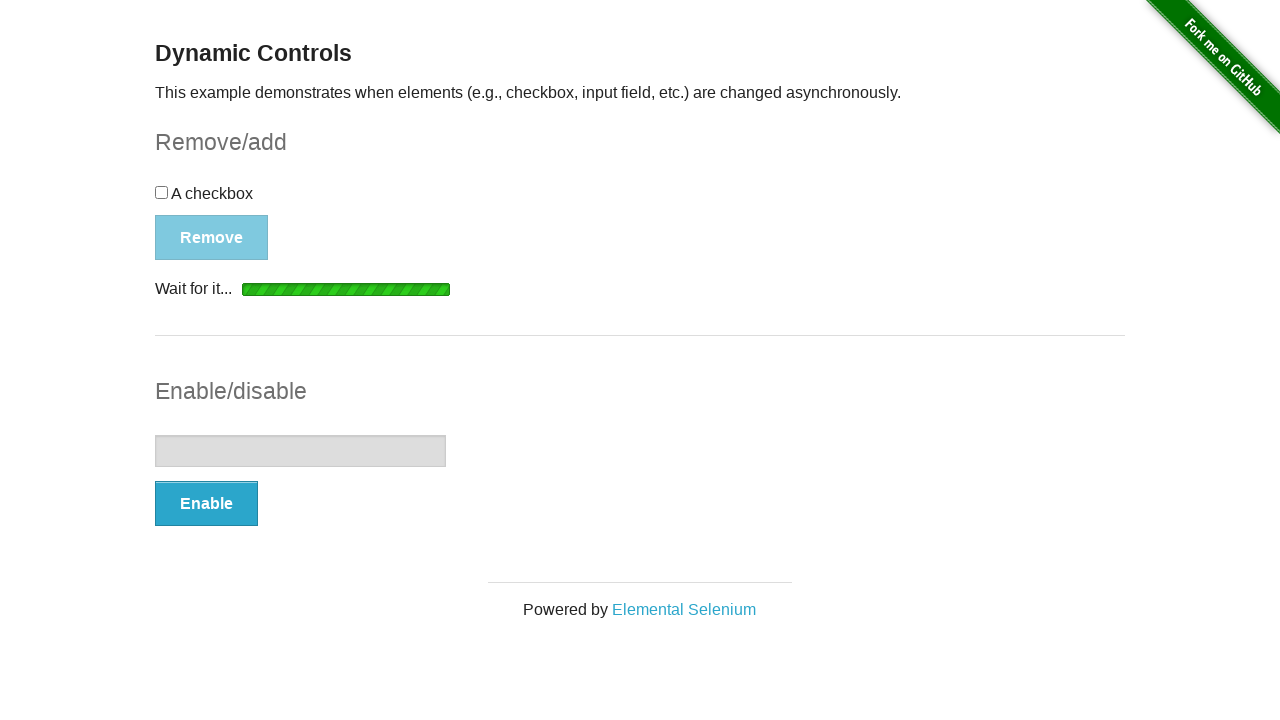

Message appeared after clicking Remove
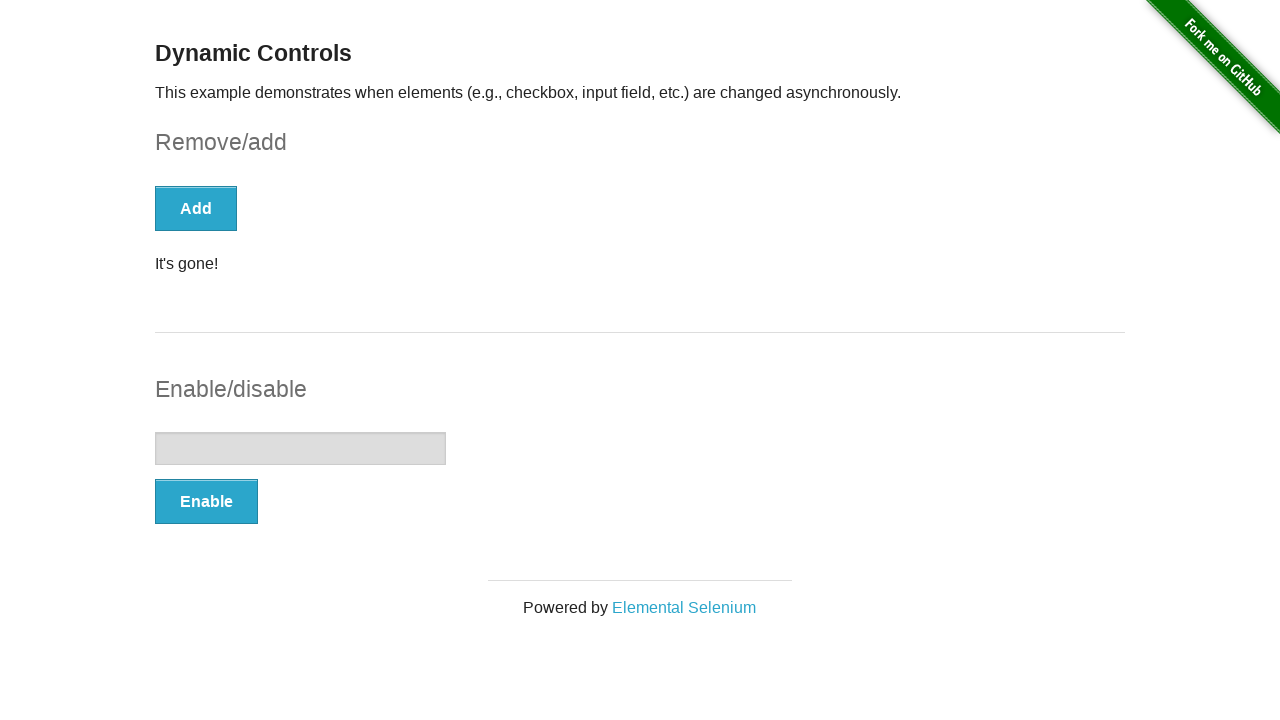

Checkbox became invisible as expected
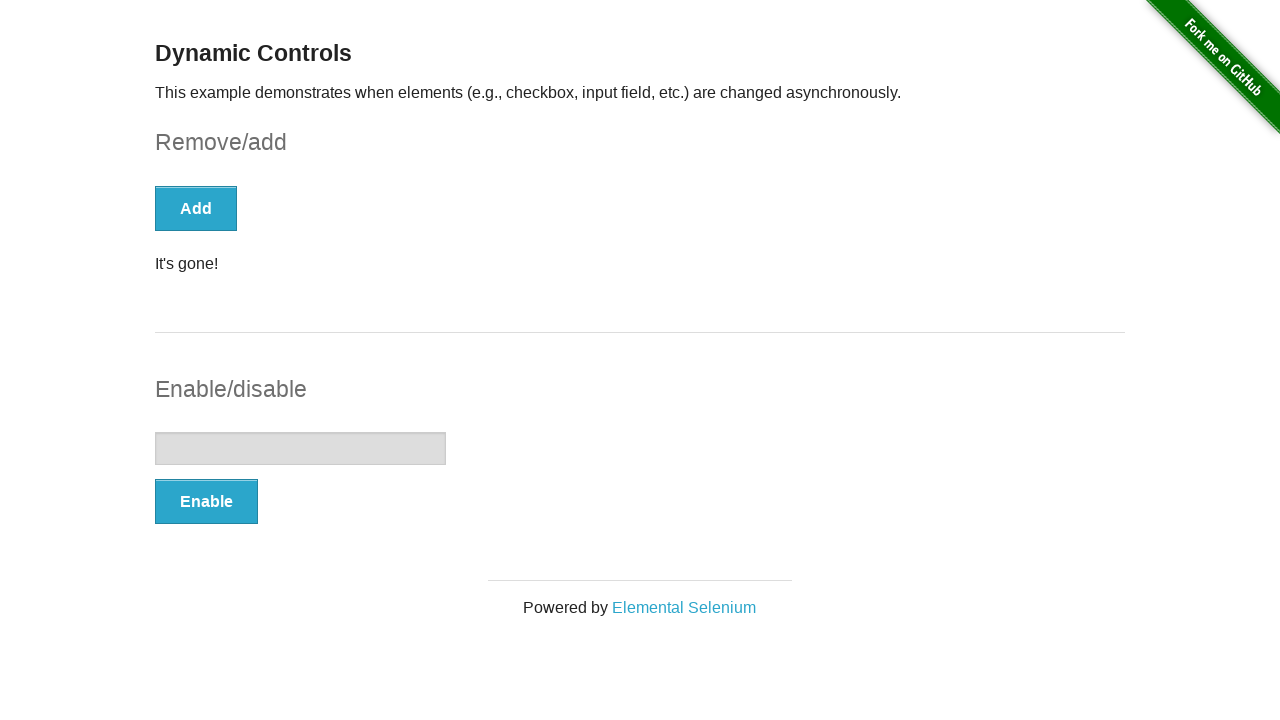

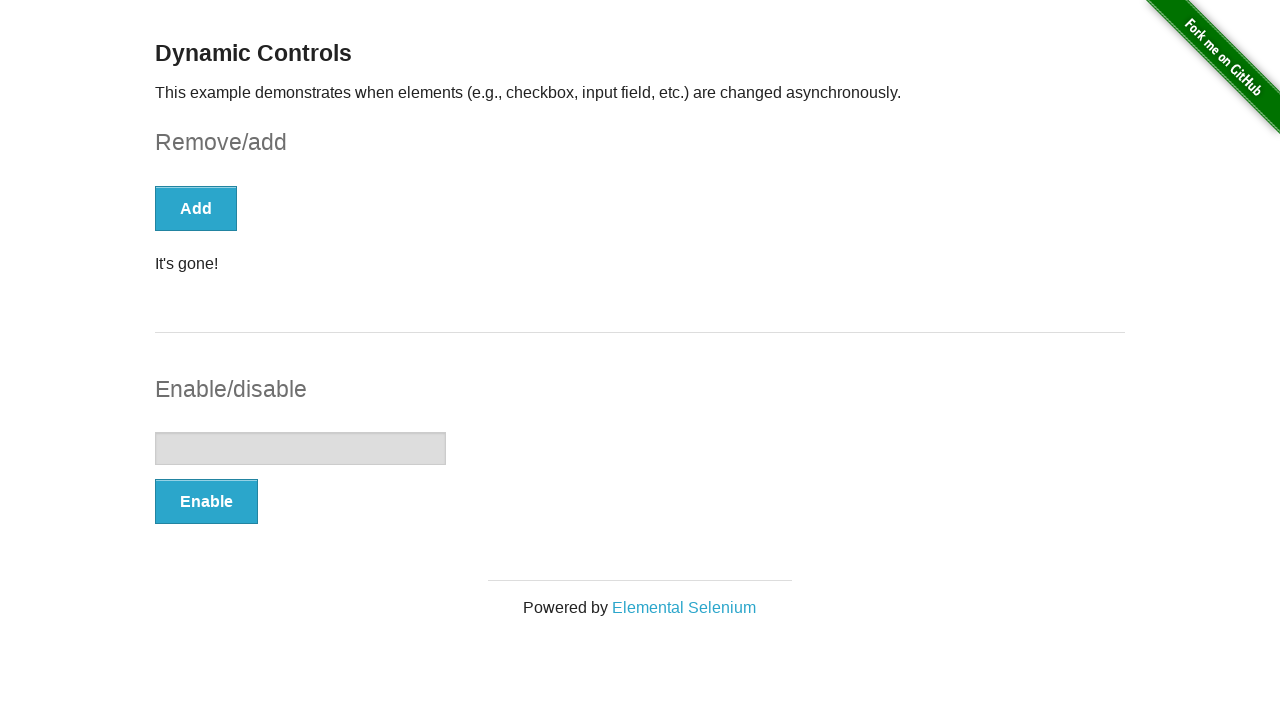